Tests the drag and drop functionality on jQueryUI by dragging an element and dropping it onto a target area

Starting URL: https://jqueryui.com/droppable/

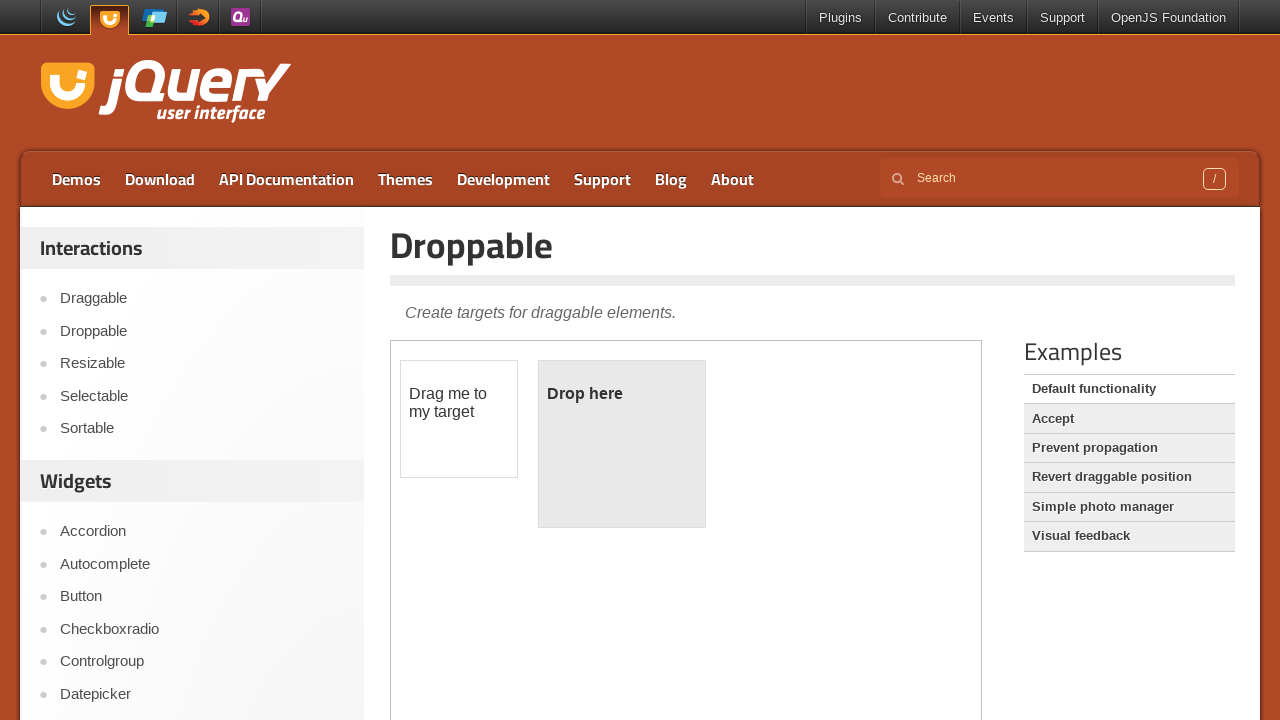

Located the demo iframe
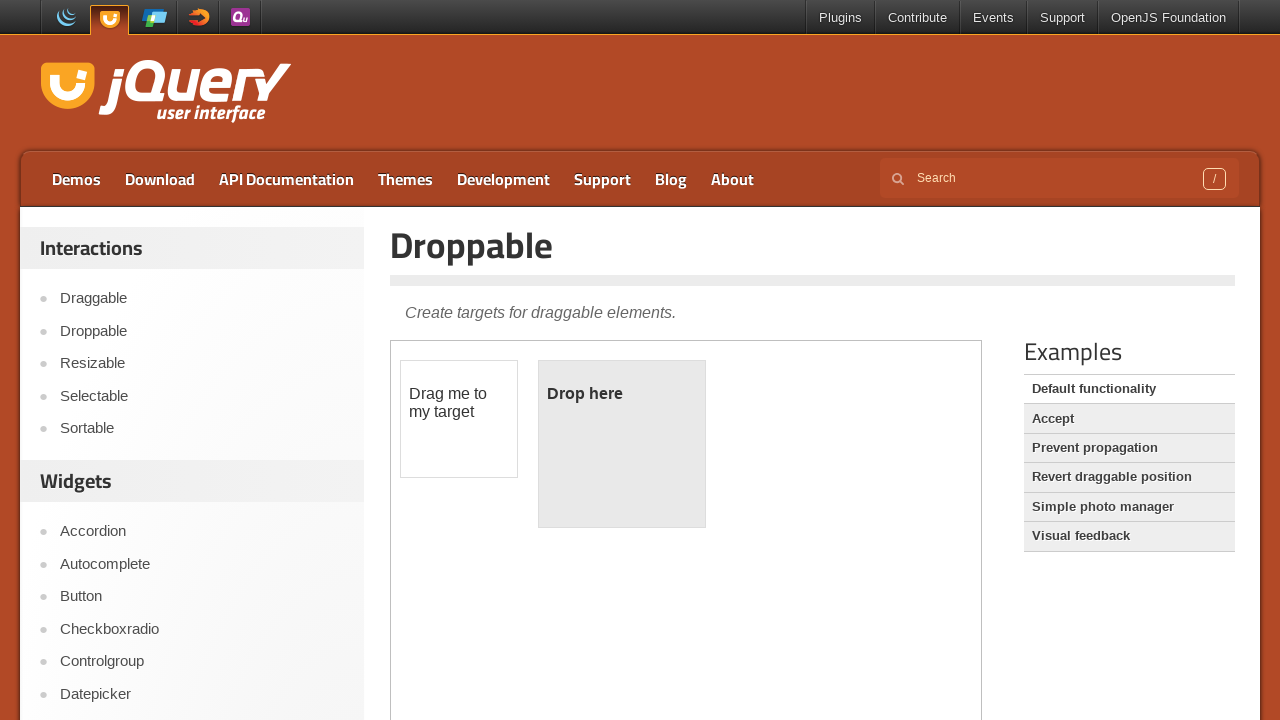

Located the draggable element
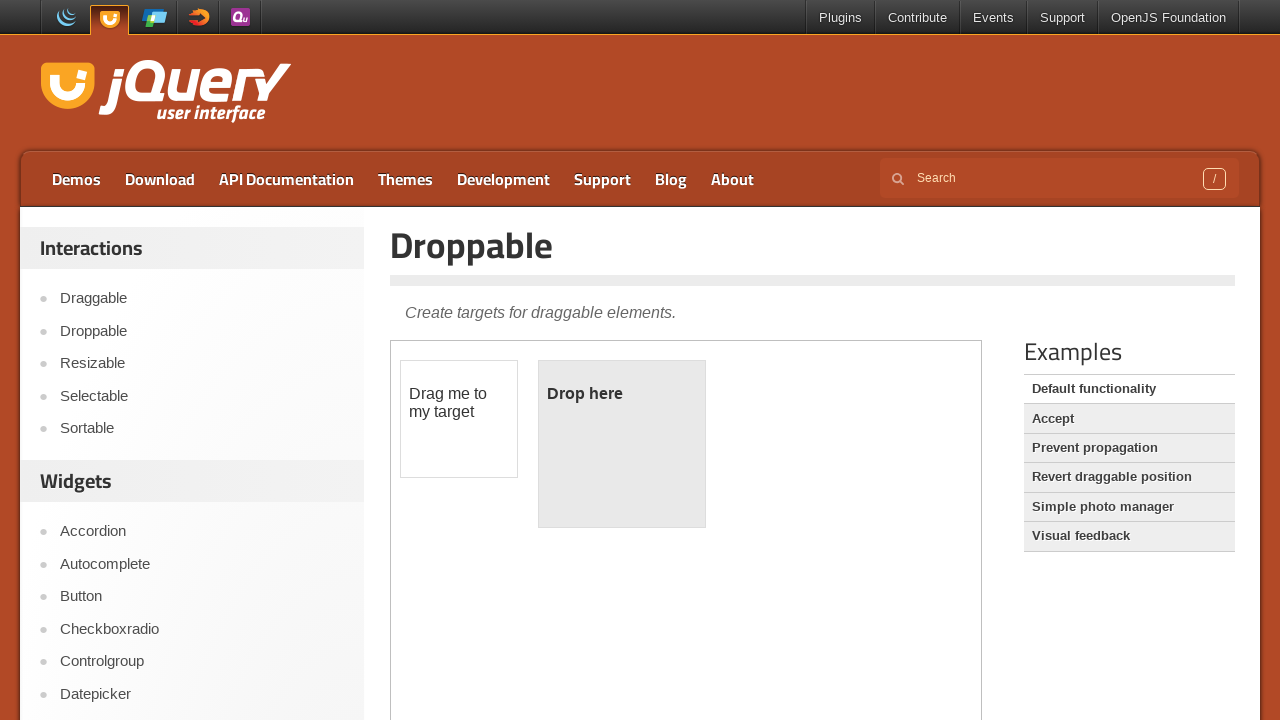

Located the droppable target area
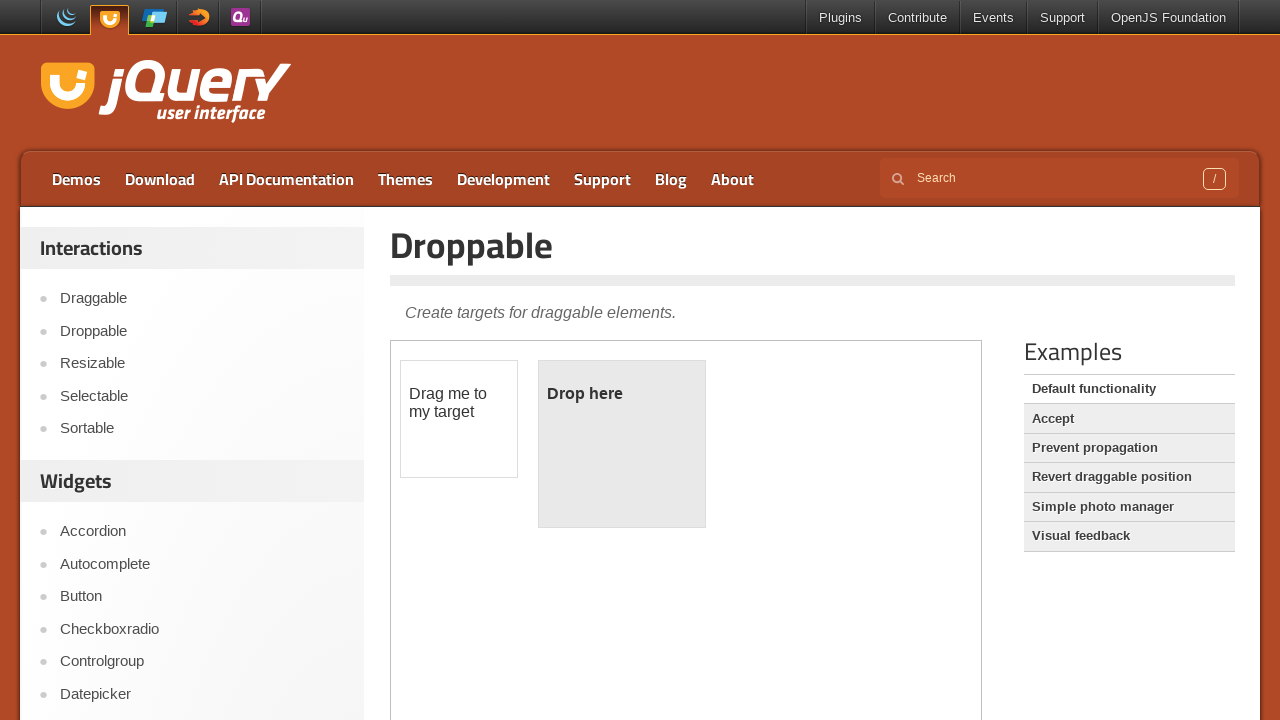

Dragged the element and dropped it onto the target area at (622, 444)
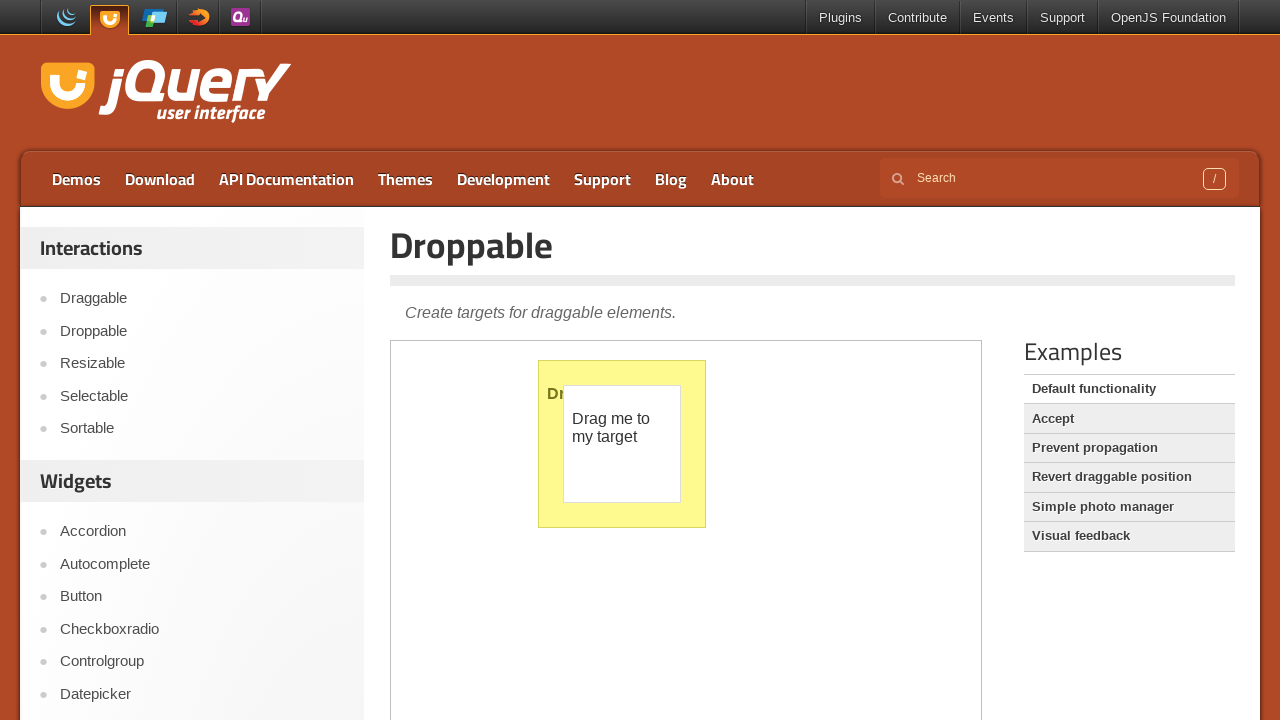

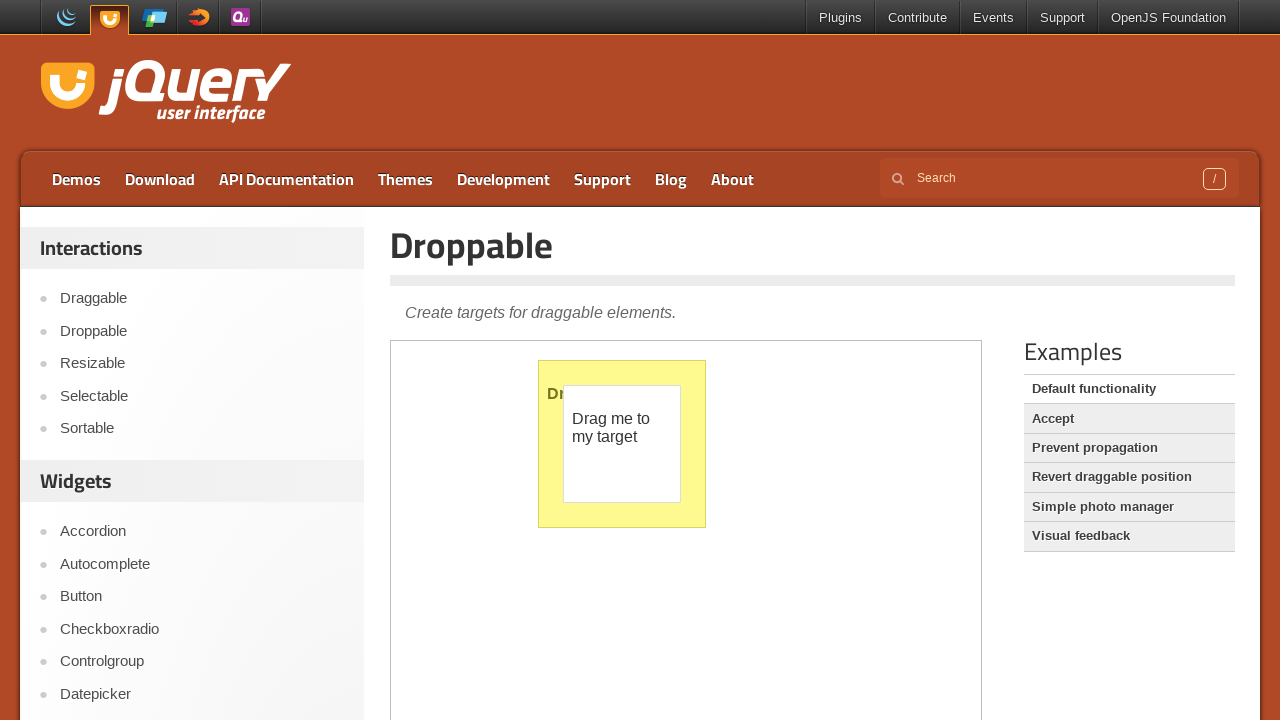